Tests waiting for a countdown timer to reach a specific value (ending with "02") using FluentWait on a WebElement

Starting URL: https://automationfc.github.io/fluent-wait/

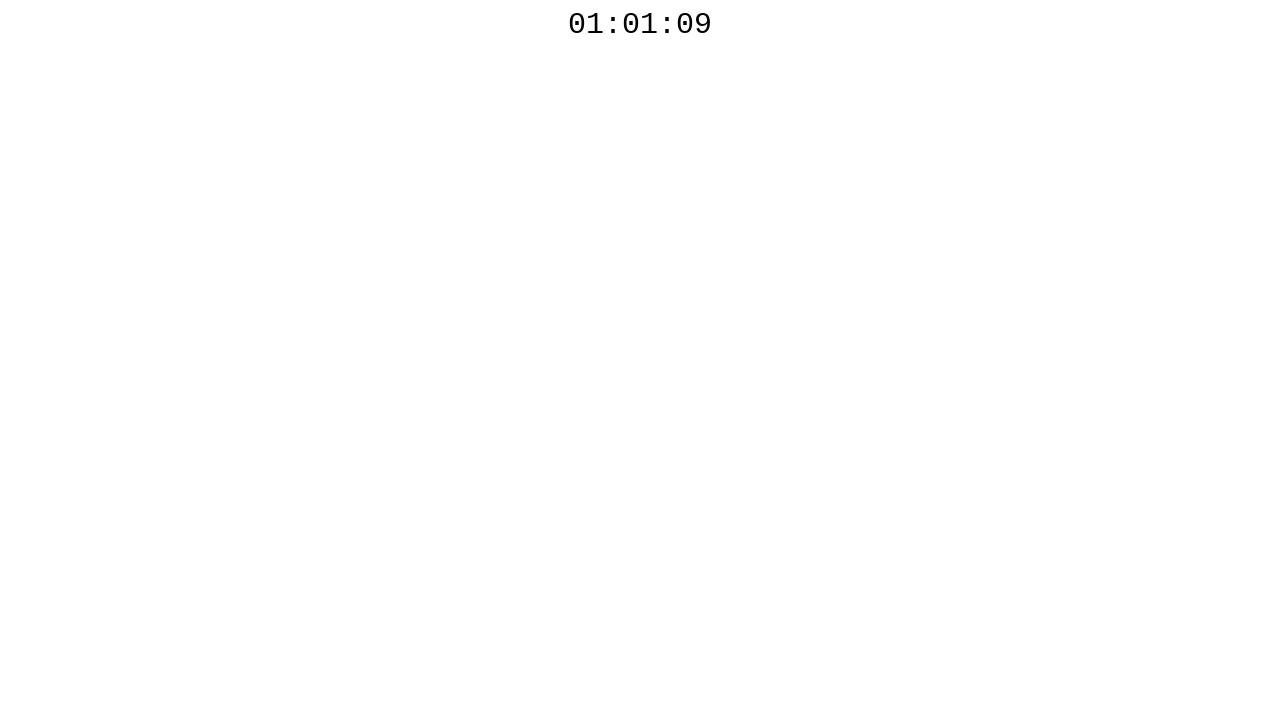

Waited for countdown timer element to be visible
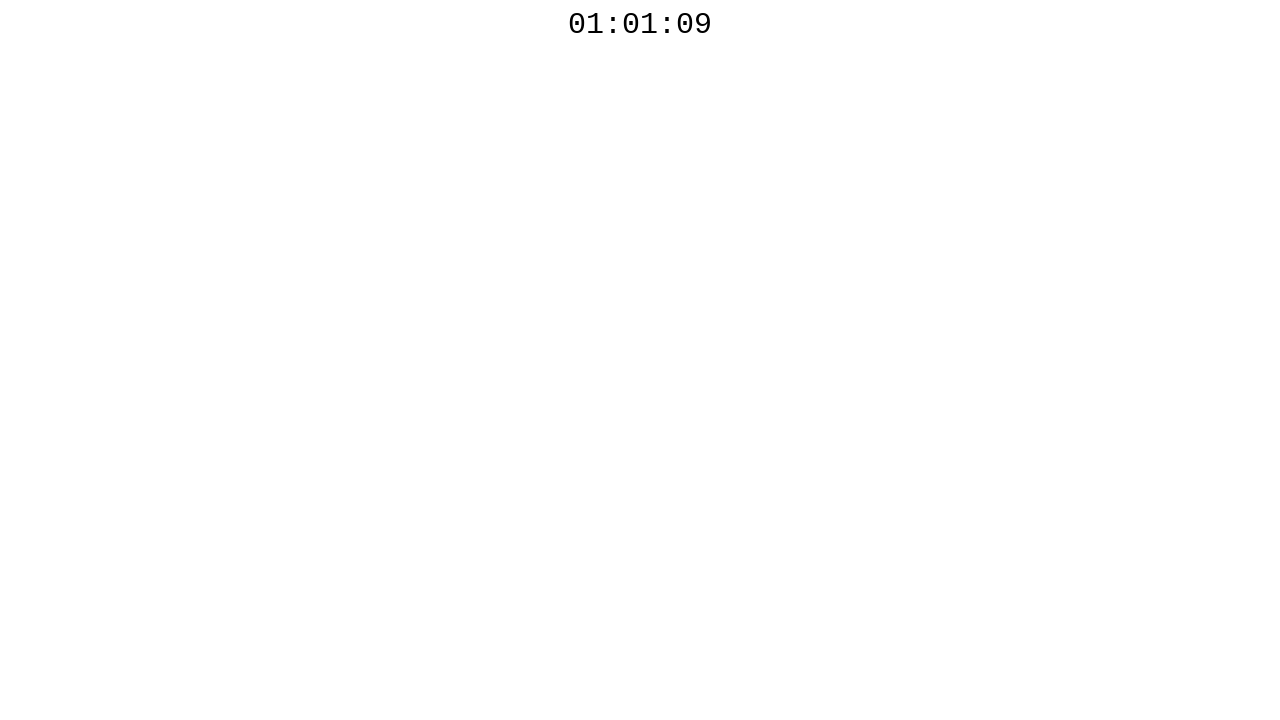

Waited for countdown timer to reach a value ending with '02'
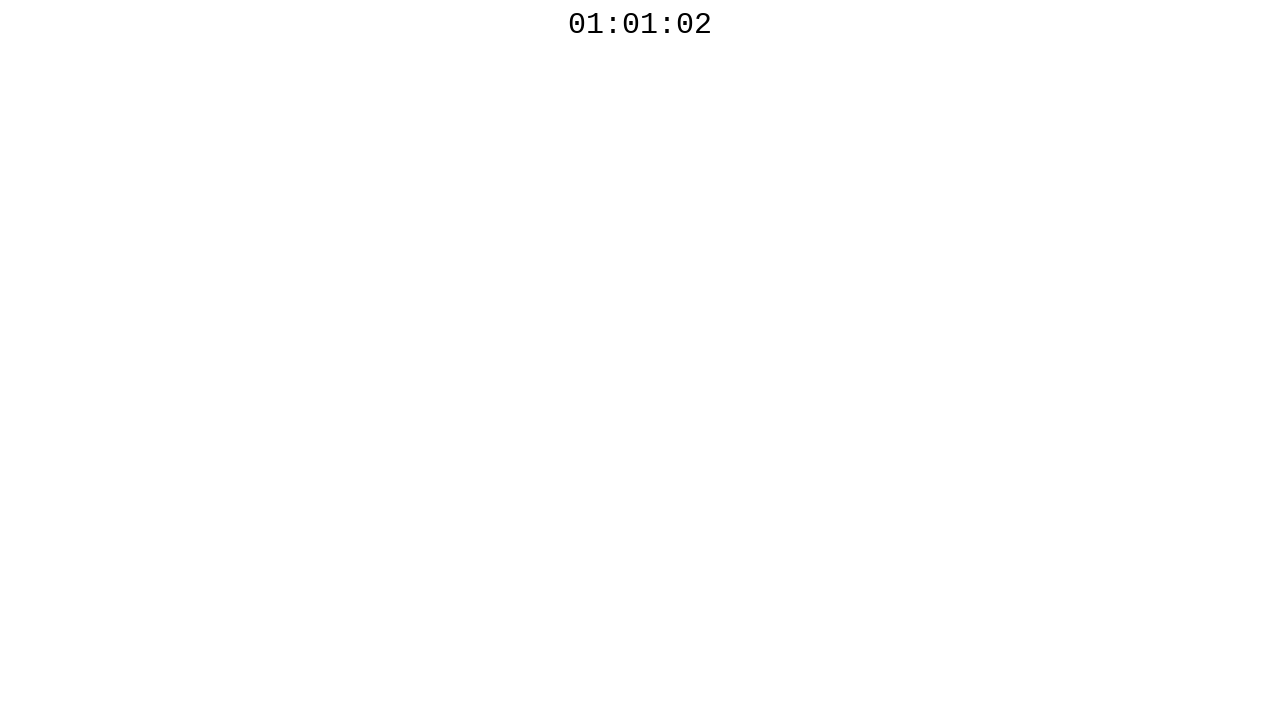

Retrieved countdown timer text: 01:01:02
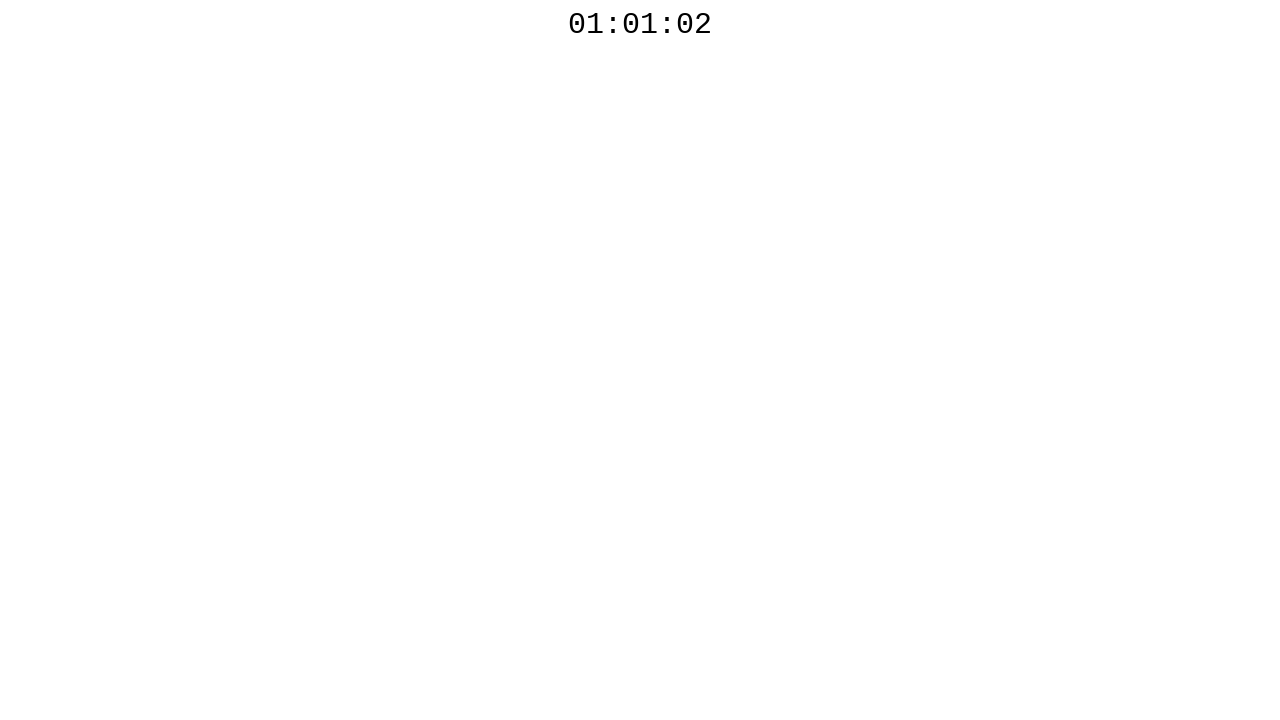

Verified countdown timer value ends with '02' - assertion passed
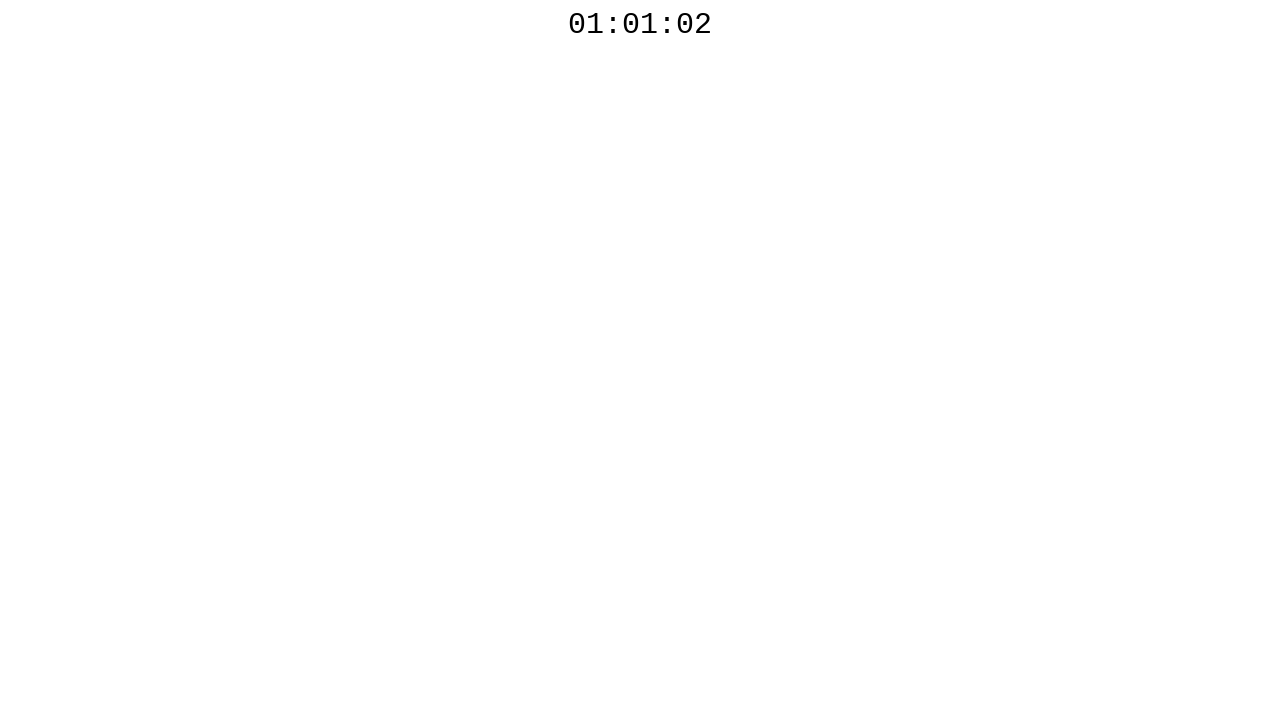

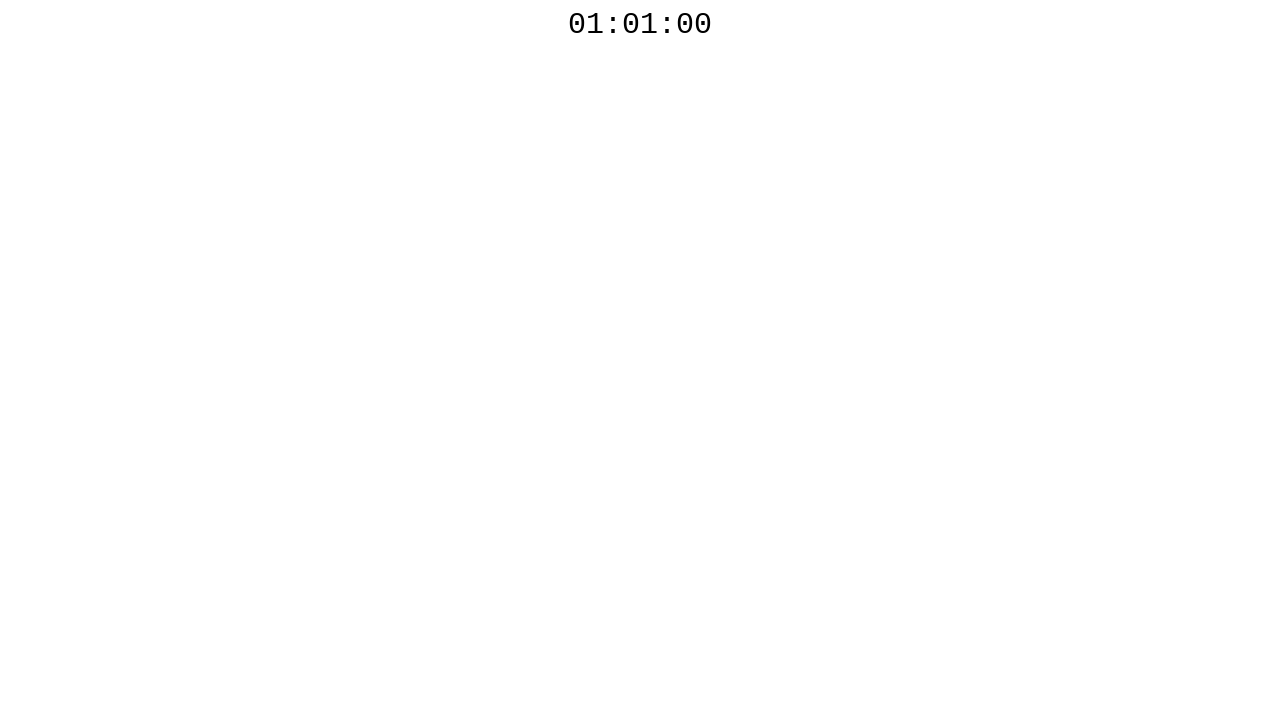